Tests keyboard input functionality by typing text into an input field, selecting all text with Ctrl+A, and then deleting it with the Delete key

Starting URL: https://the-internet.herokuapp.com/key_presses

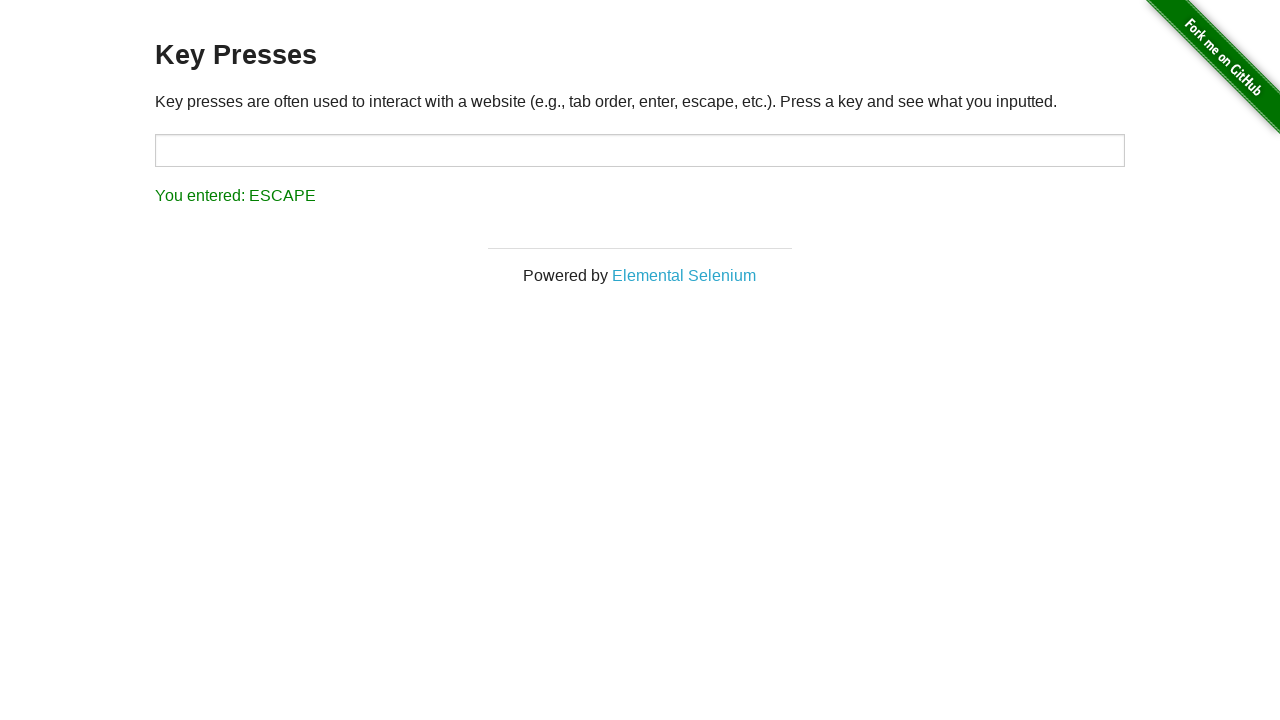

Typed 'TestAutomation' into the target input field on #target
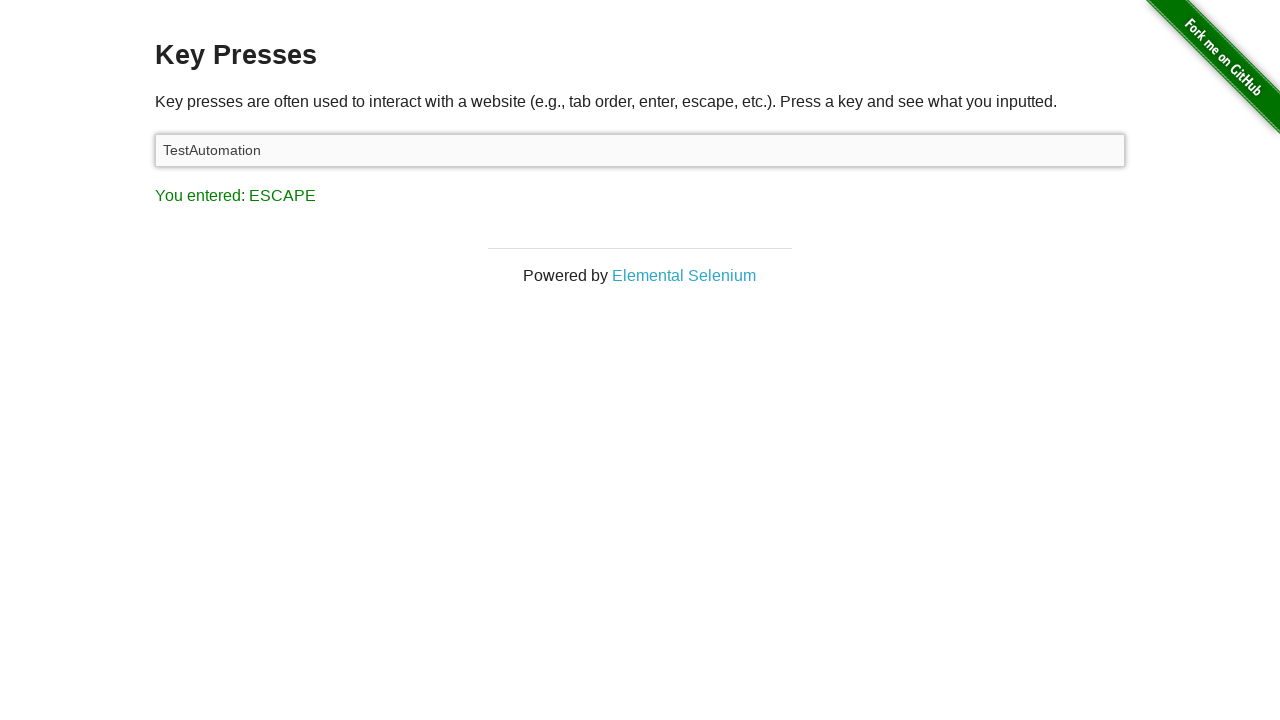

Selected all text with Ctrl+A
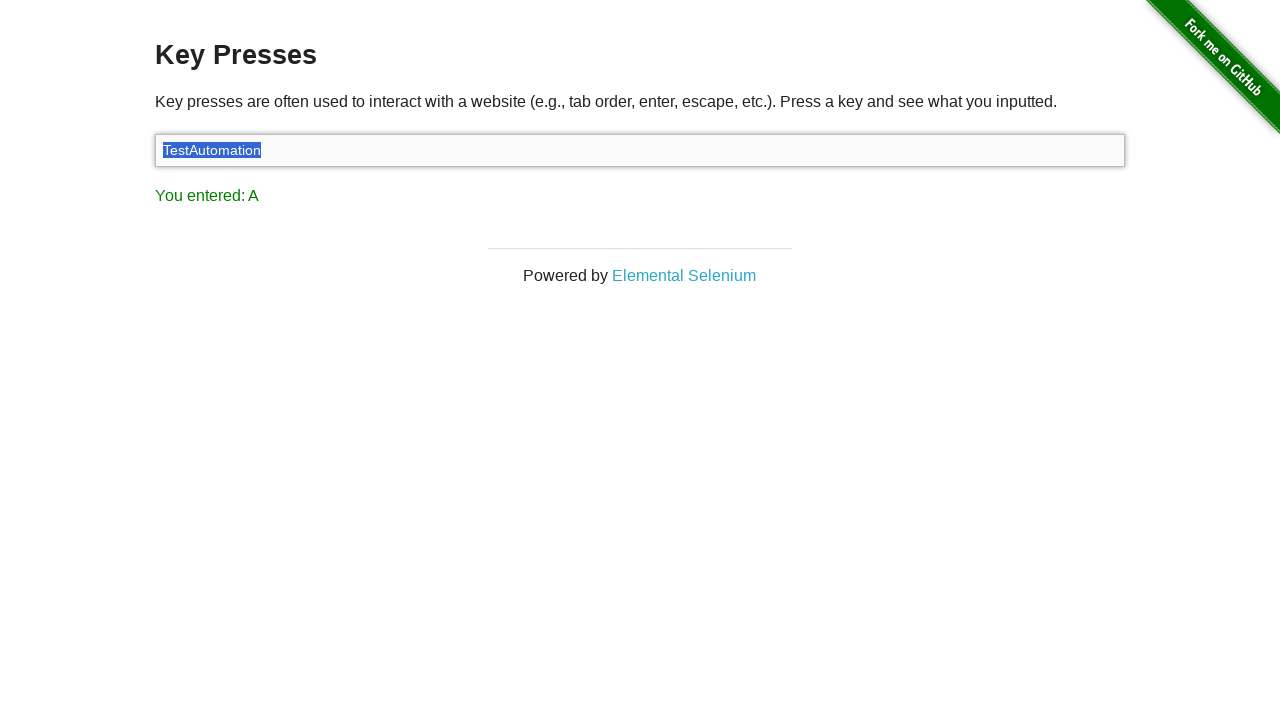

Deleted all selected text with Delete key
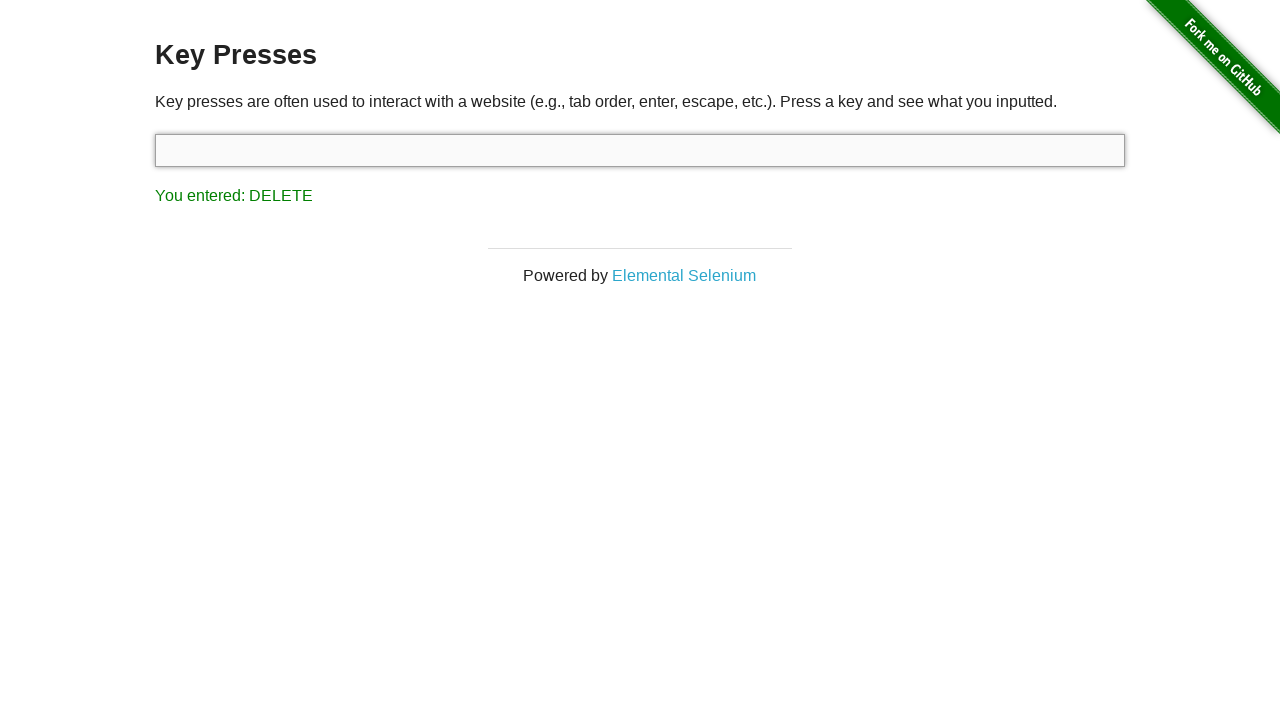

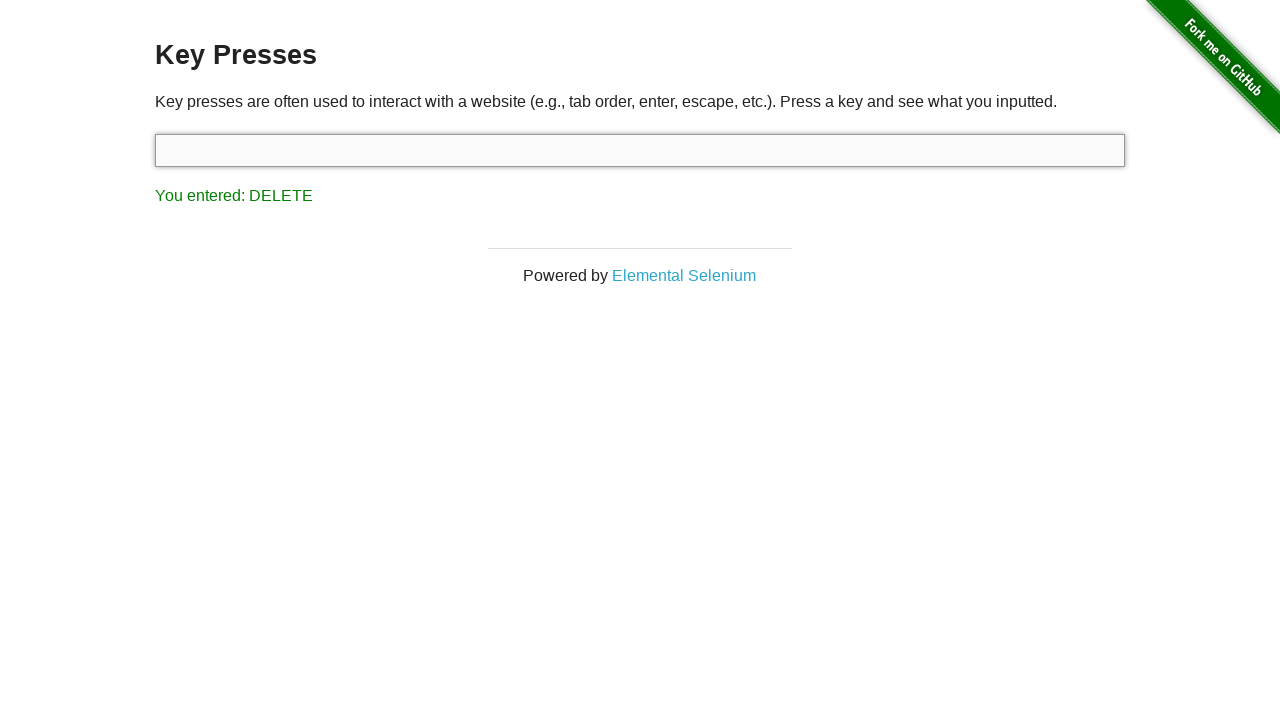